Tests the Starbucks Korea store locator by navigating through the regional search, selecting the Daegu region, clicking on a store from the results, viewing its details, and closing the detail popup.

Starting URL: https://www.starbucks.co.kr/store/store_map.do

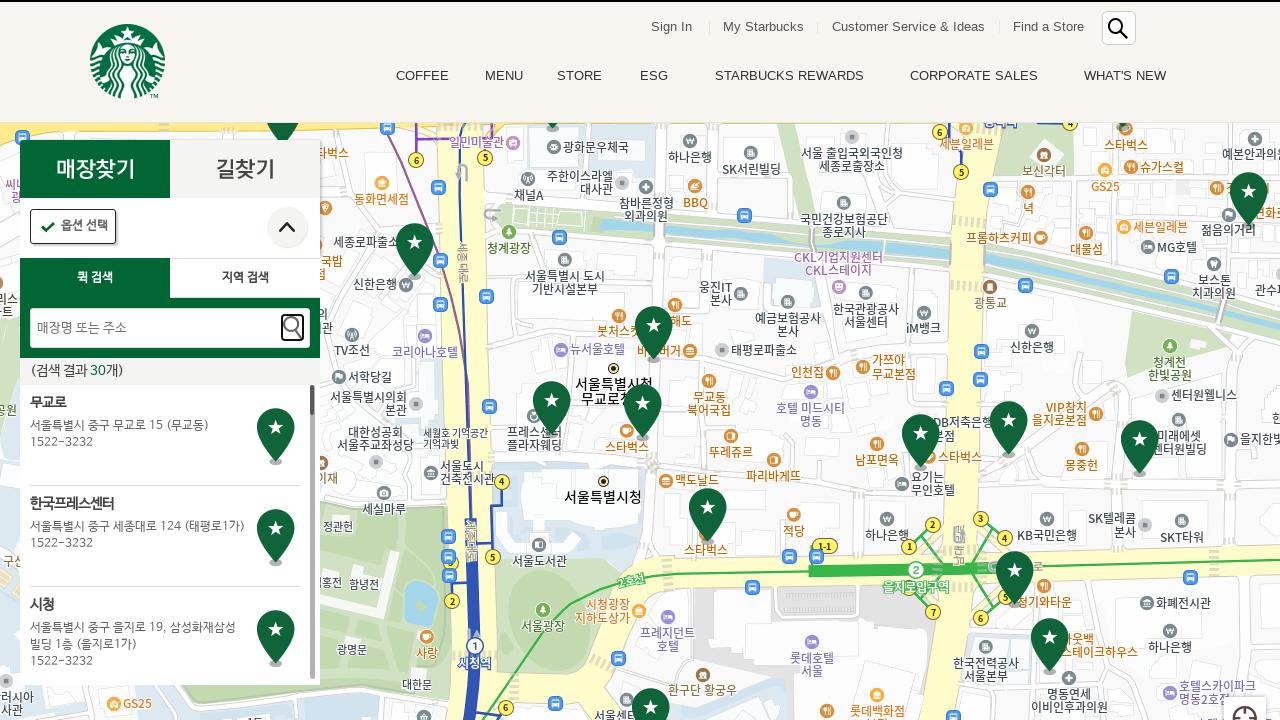

Waited for page to load (5 seconds)
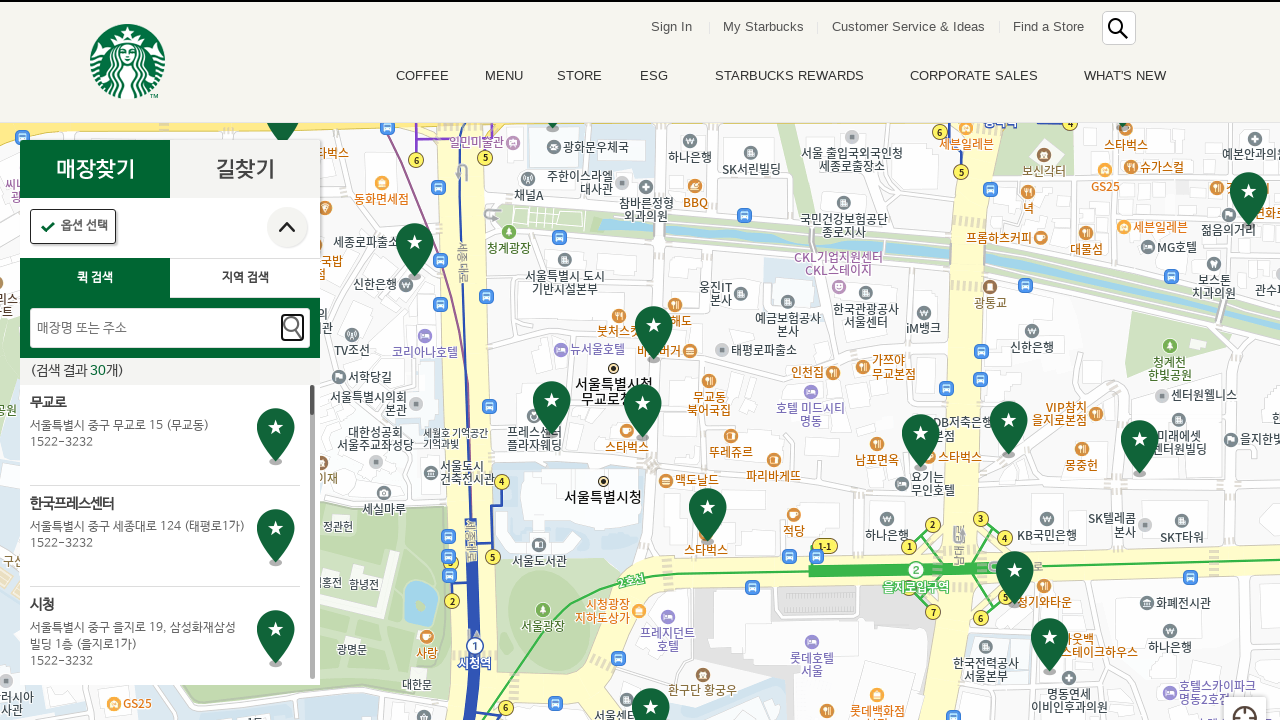

Clicked on regional search button at (245, 278) on #container > div > form > fieldset > div > section > article.find_store_cont > a
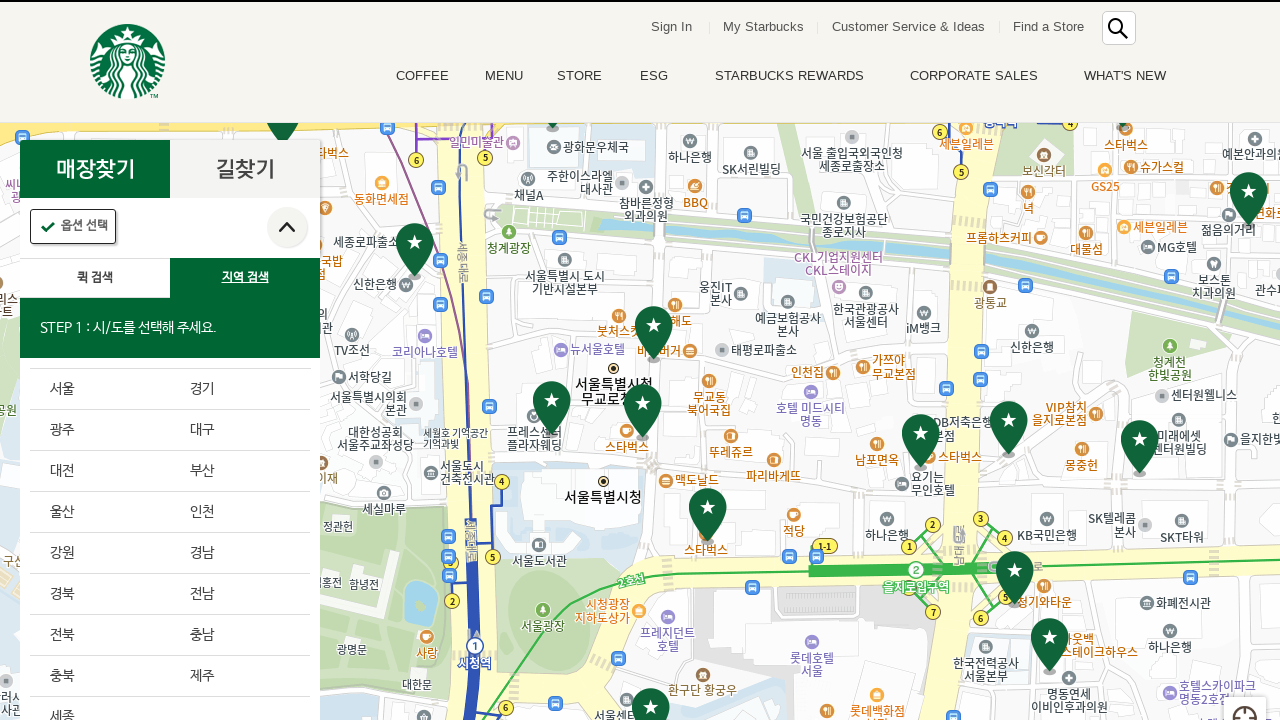

Waited for regional search to open (2 seconds)
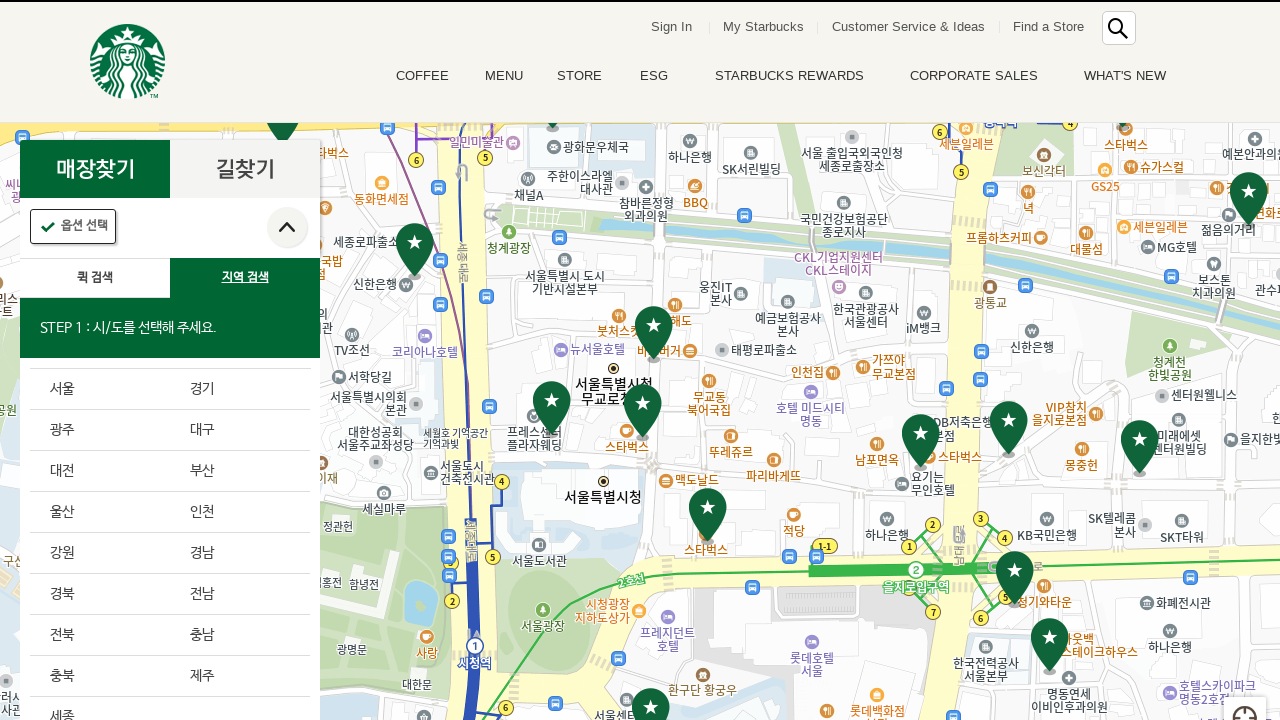

Clicked on Daegu region (4th item in list) at (240, 430) on .loca_step1_cont .sido_arae_box li:nth-child(4)
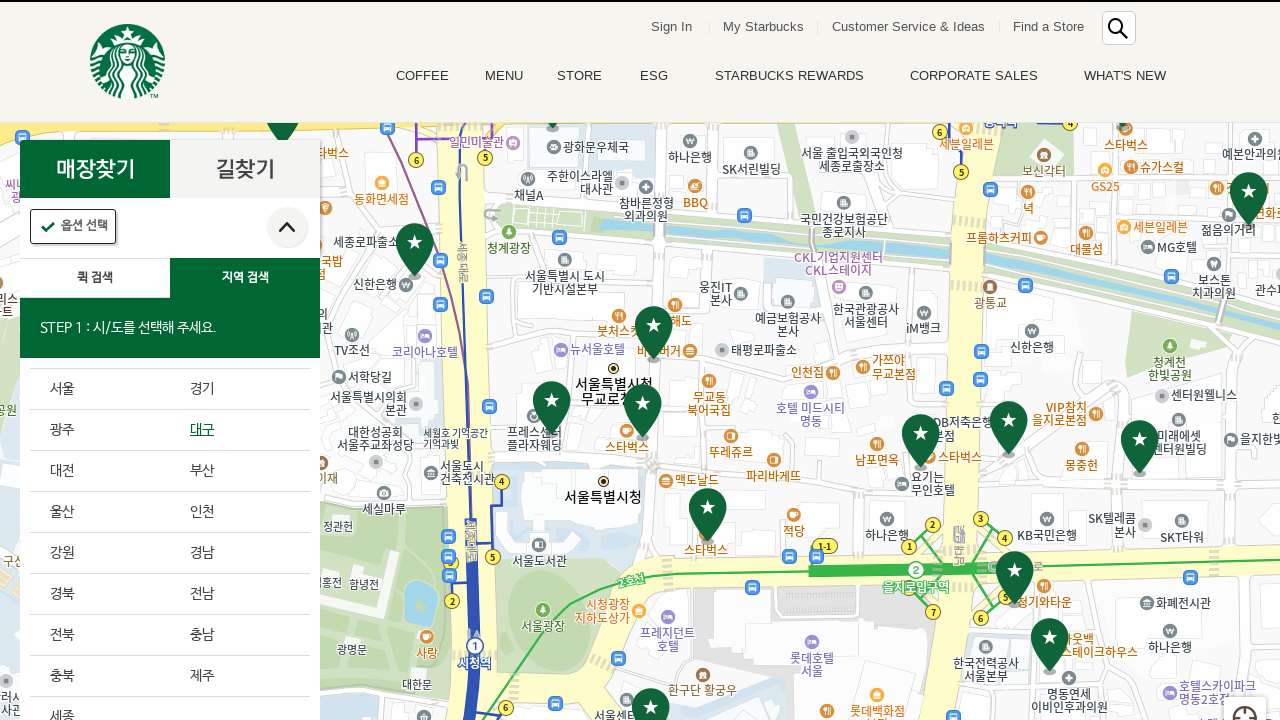

Waited for Daegu region to load (2 seconds)
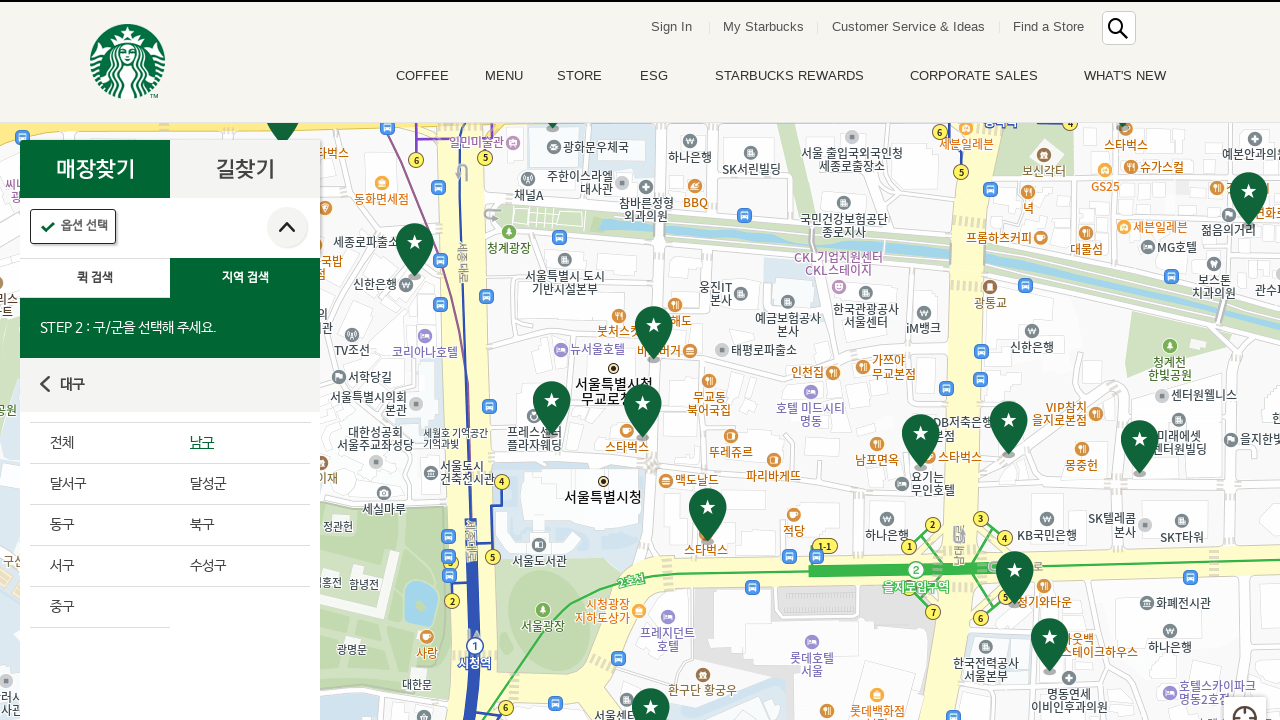

Clicked on 'Select All' for sub-regions in Daegu at (100, 443) on #mCSB_2_container > ul > li:nth-child(1) > a
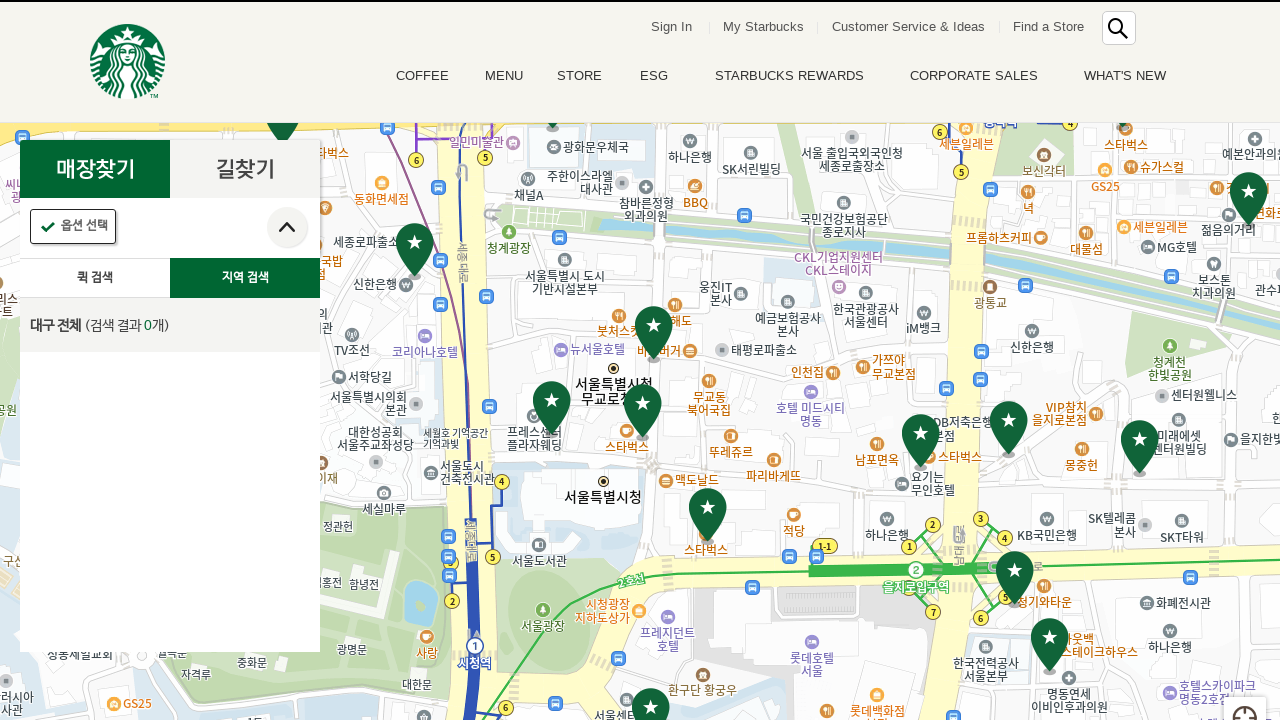

Waited for sub-regions selection to process (2 seconds)
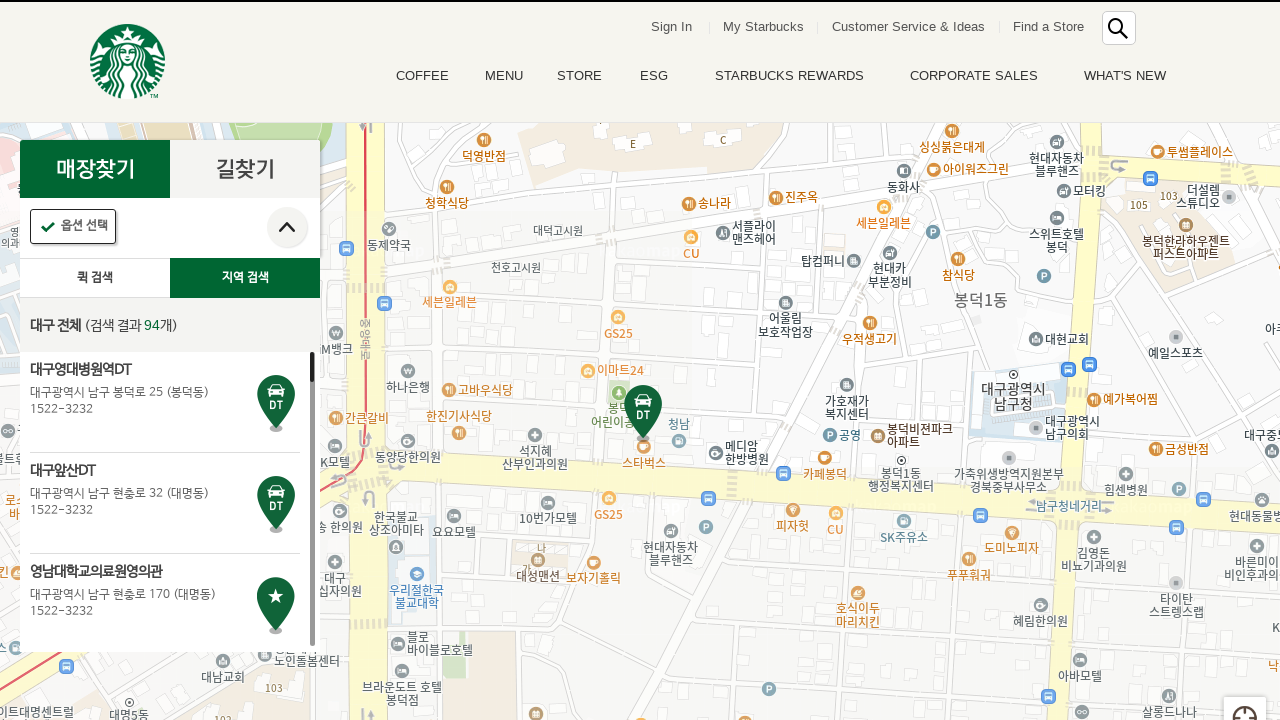

Store list loaded
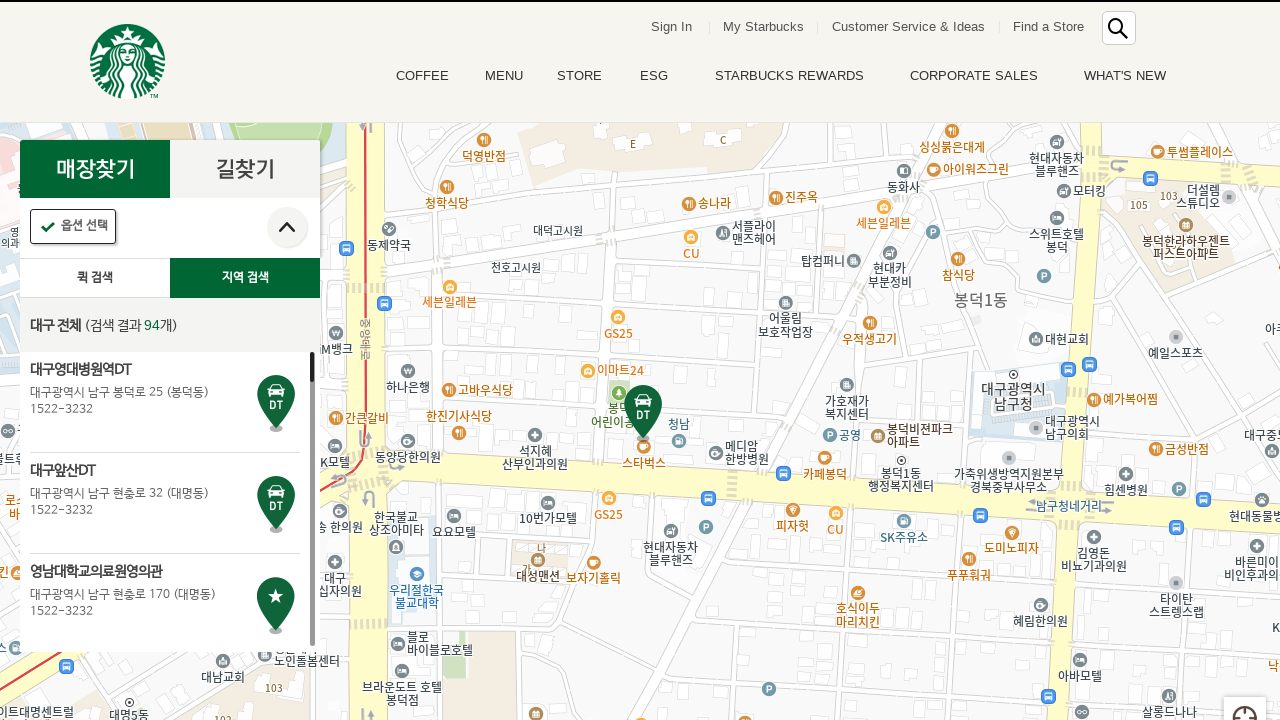

Clicked on the first store in search results at (165, 402) on .quickSearchResultBoxSidoGugun .quickResultLstCon >> nth=0
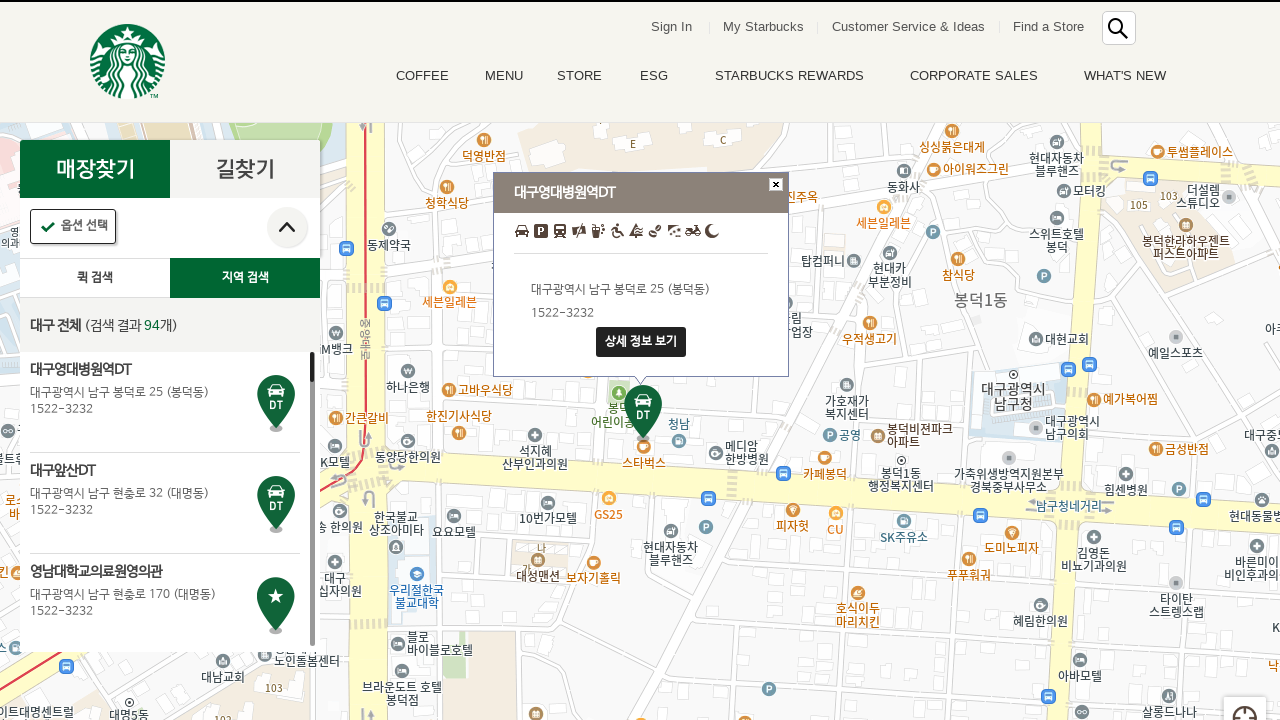

Waited for store selection to process (2 seconds)
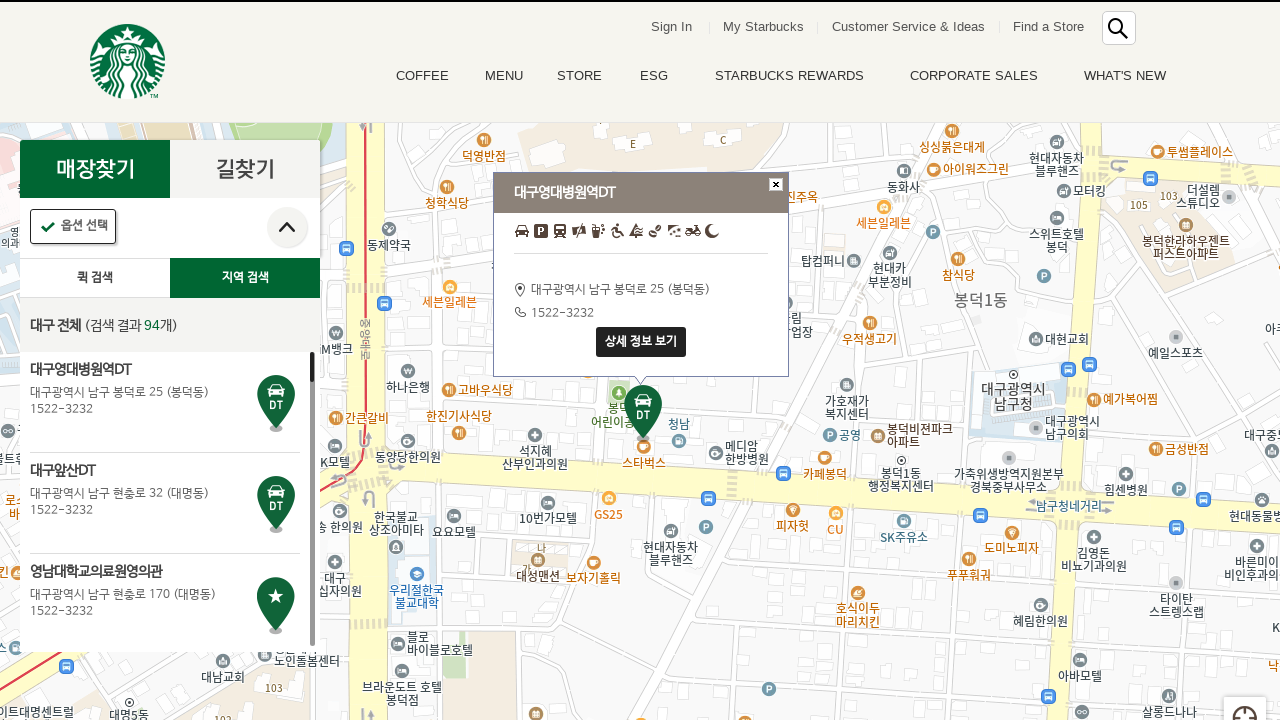

Store marker popup appeared
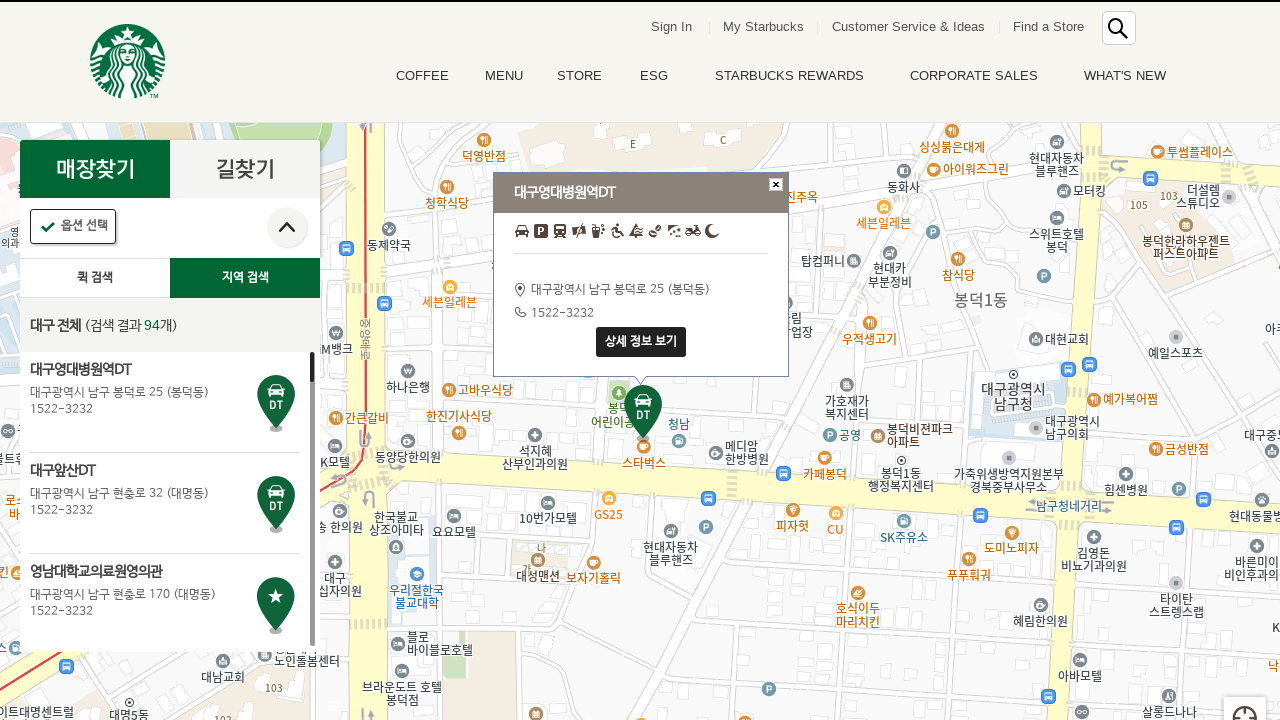

Clicked on 'View Details' button in marker popup at (641, 342) on .map_marker_pop .btn_marker_detail
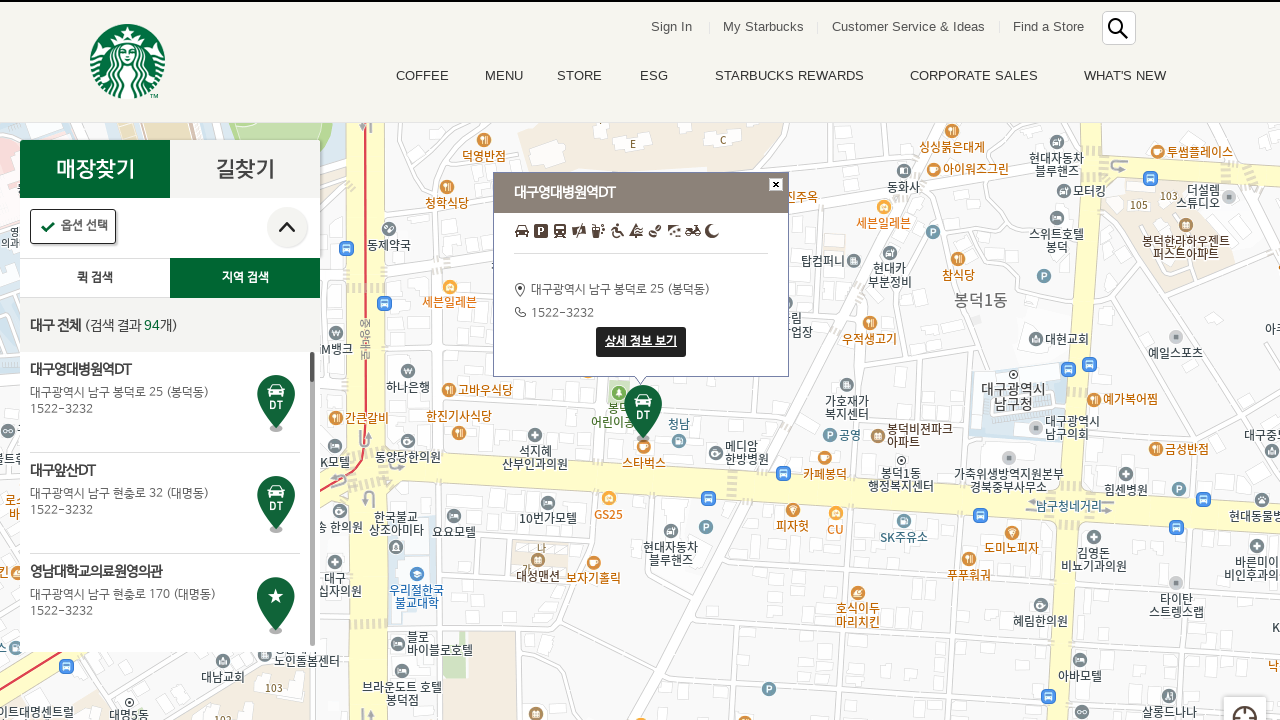

Waited for details popup to load (2 seconds)
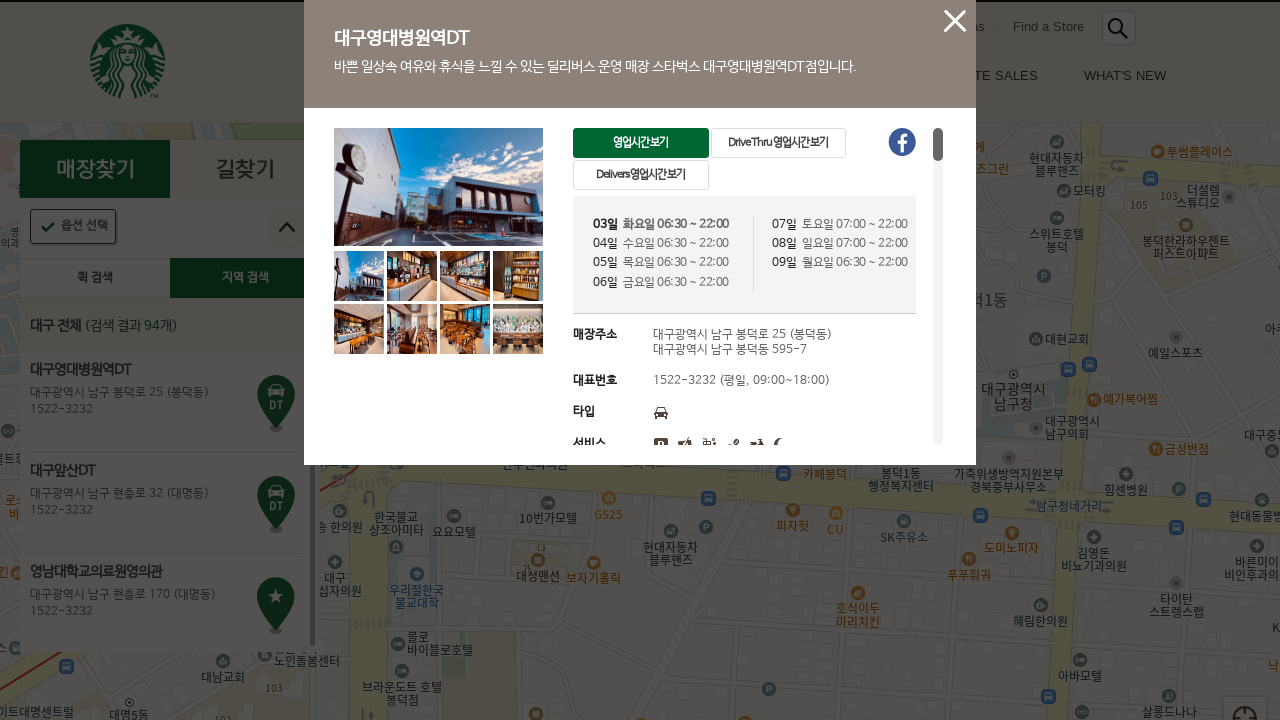

Store detail popup loaded with store information
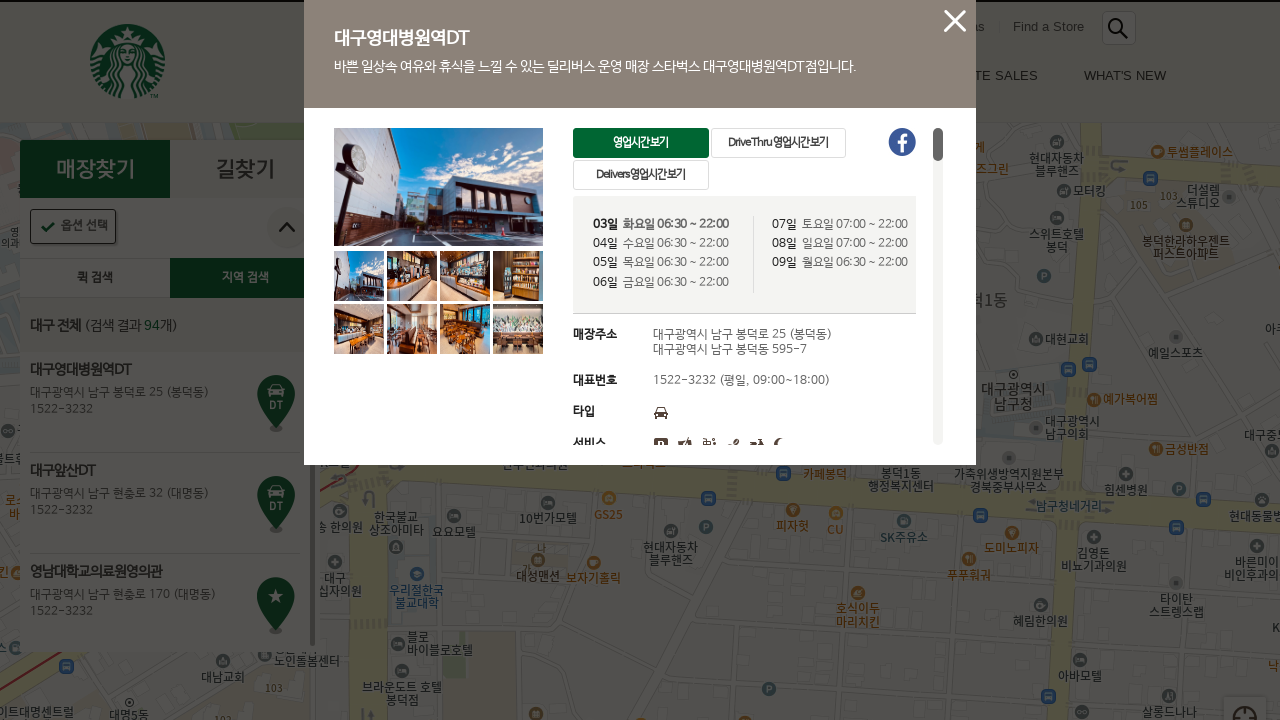

Clicked on close button to close detail popup at (955, 21) on .btn_pop_close .isStoreViewClosePop
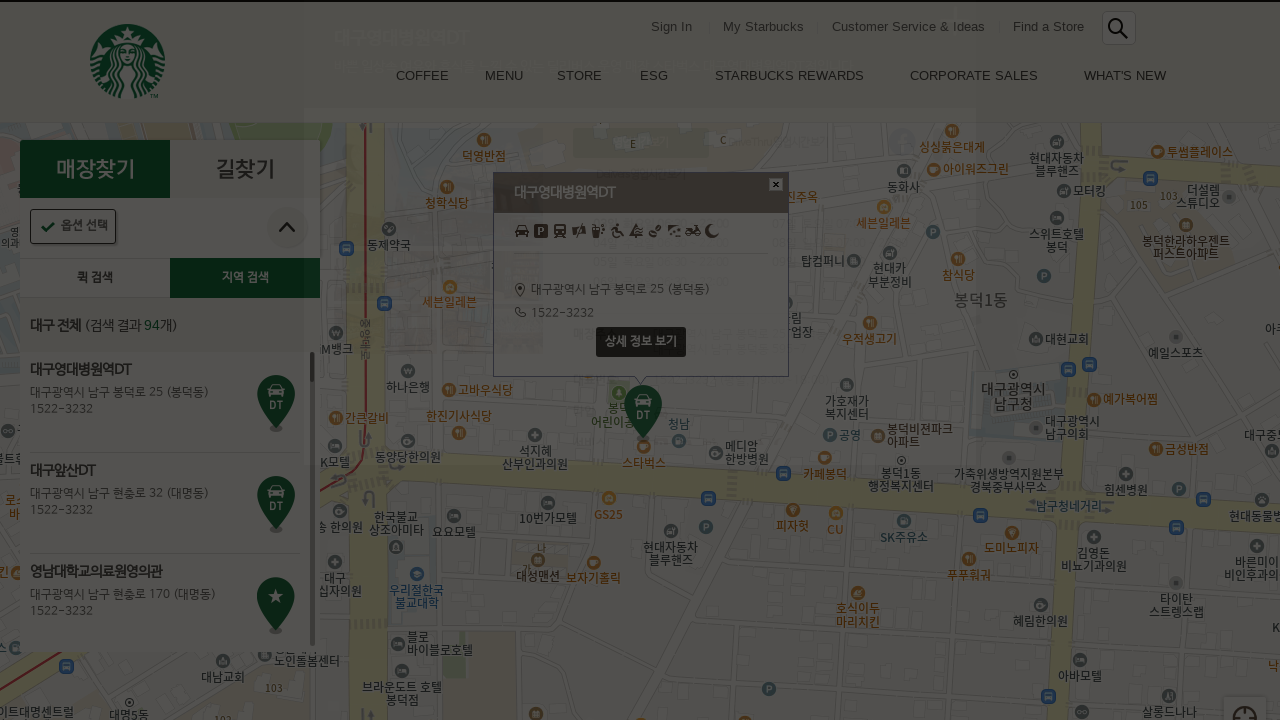

Waited for popup to close (1 second)
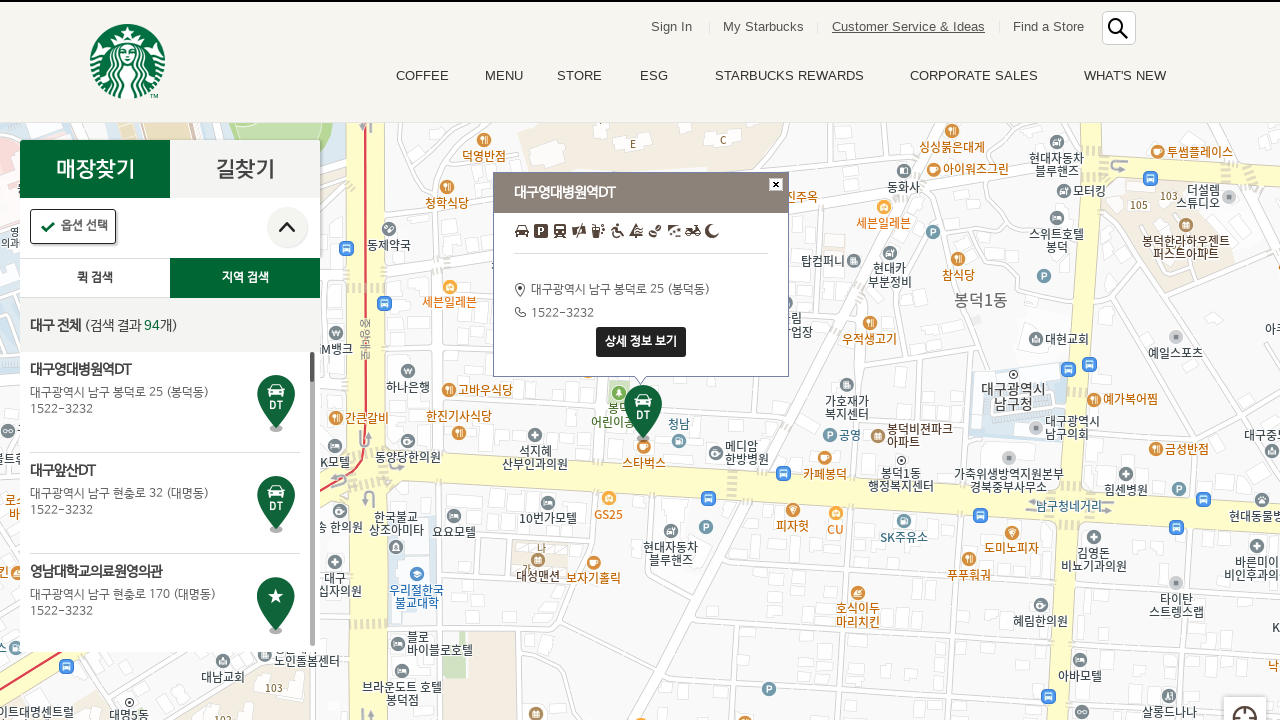

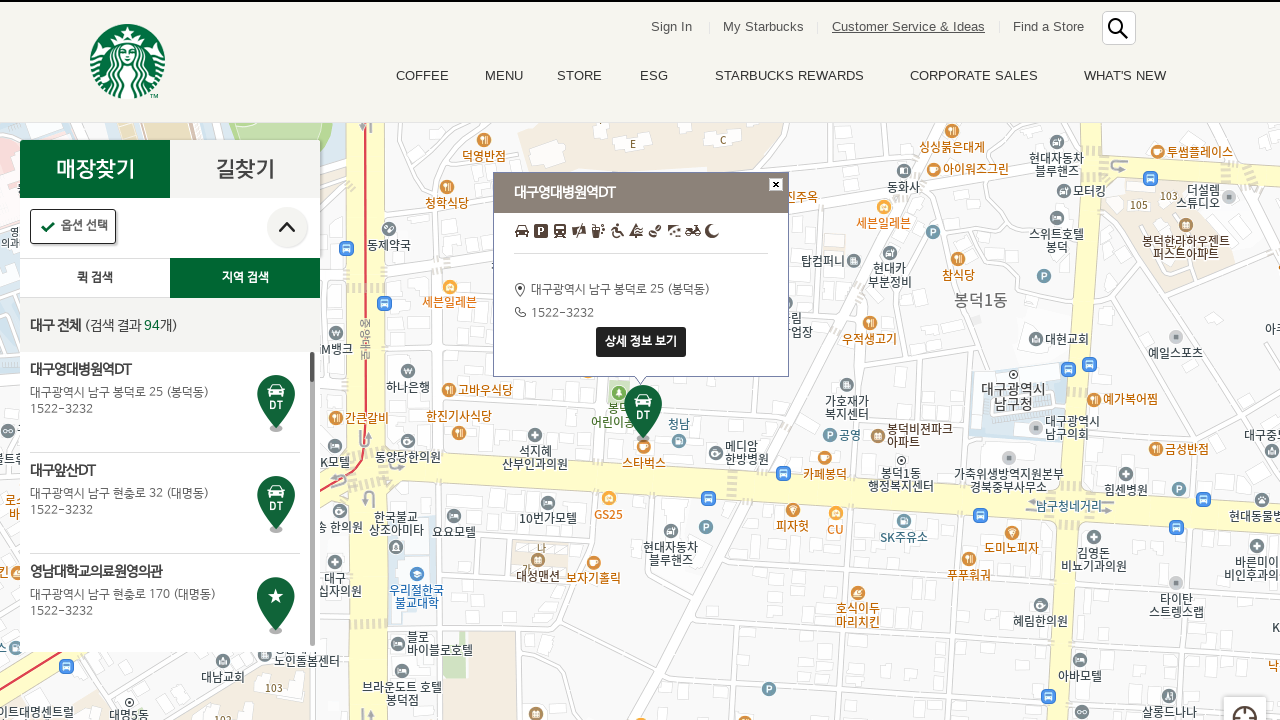